Tests a text box form by filling in full name, email, current address, and permanent address fields, then submitting and verifying the displayed output matches the input values.

Starting URL: https://demoqa.com/text-box

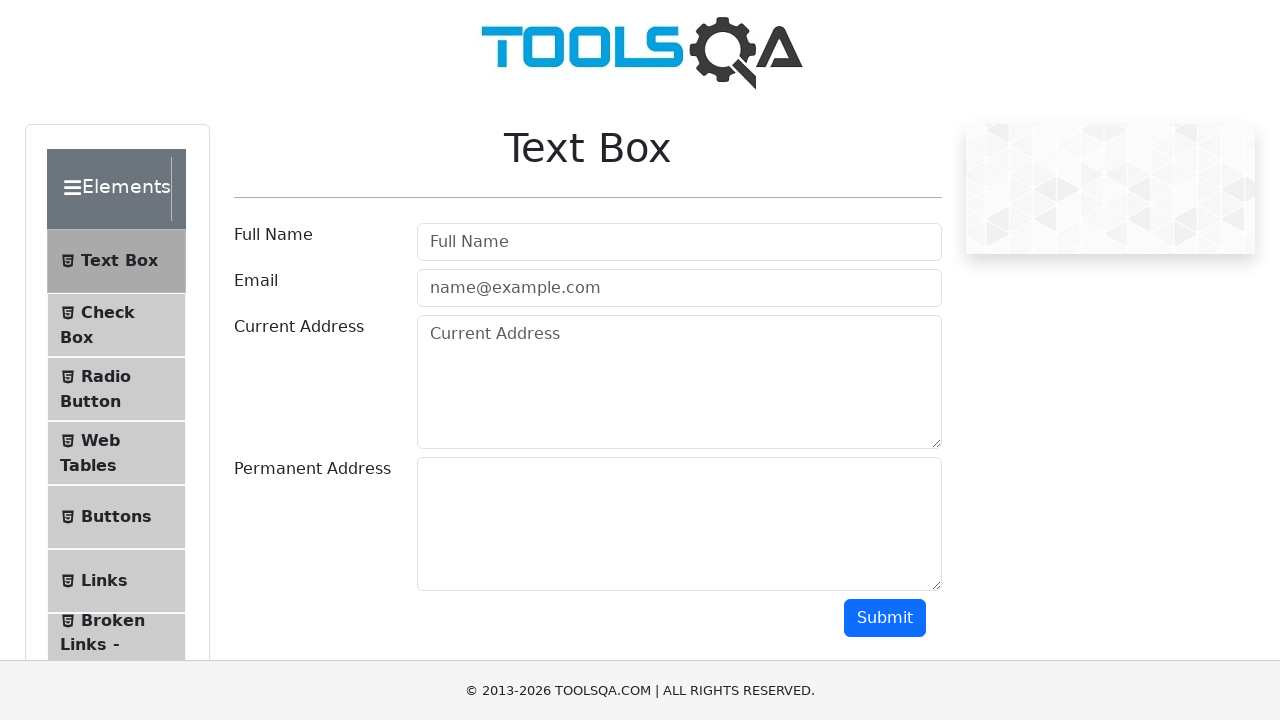

Filled full name field with 'Akiko' on #userName
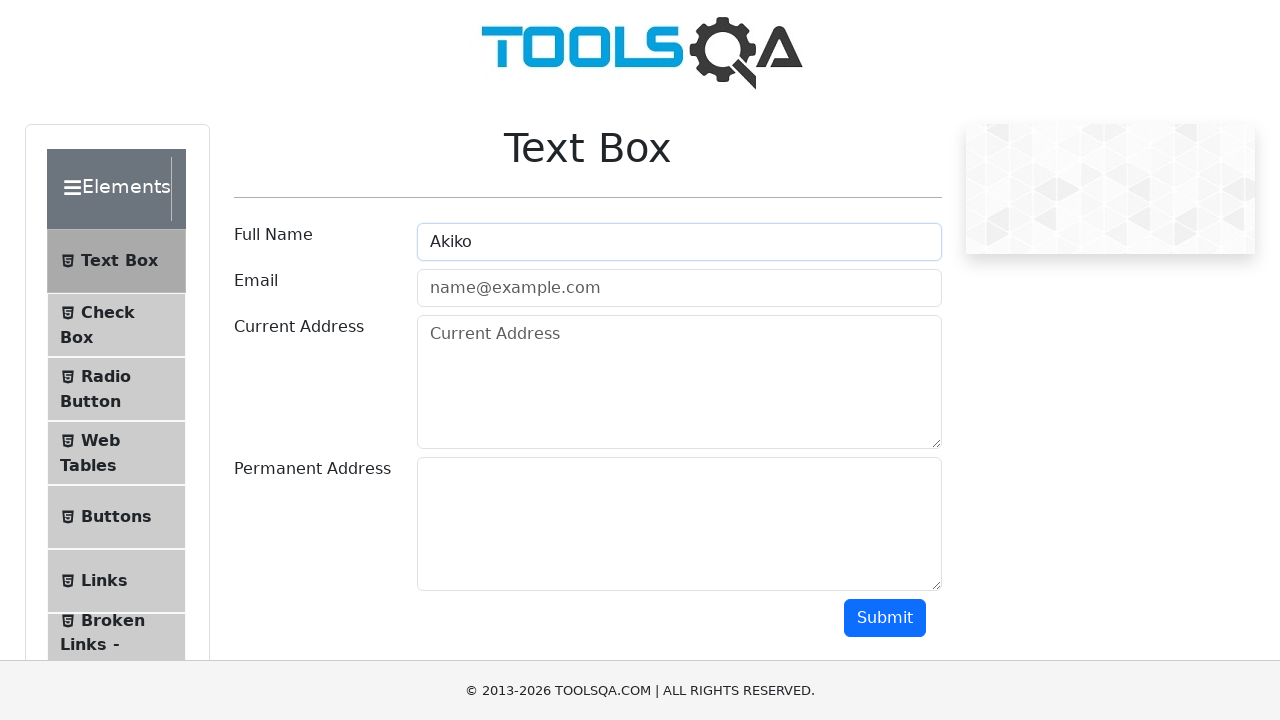

Filled email field with 'Akiko@gmail.com' on #userEmail
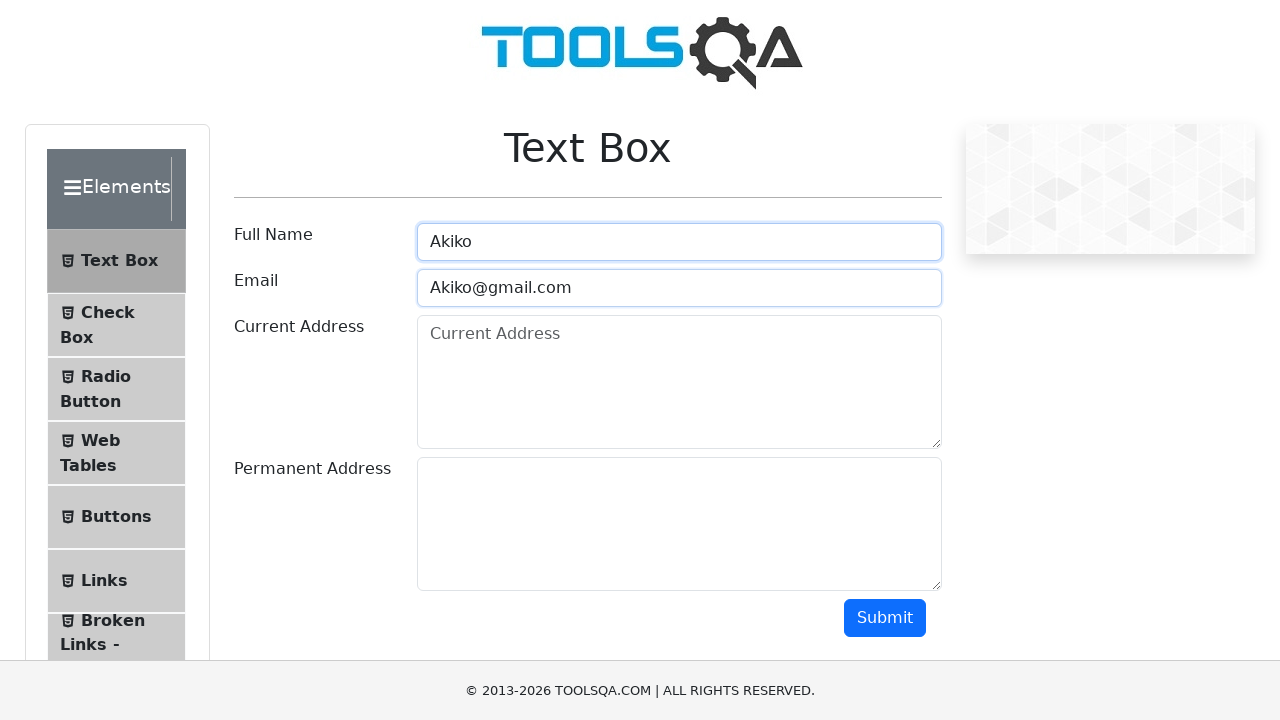

Filled current address field with 'USA' on #currentAddress
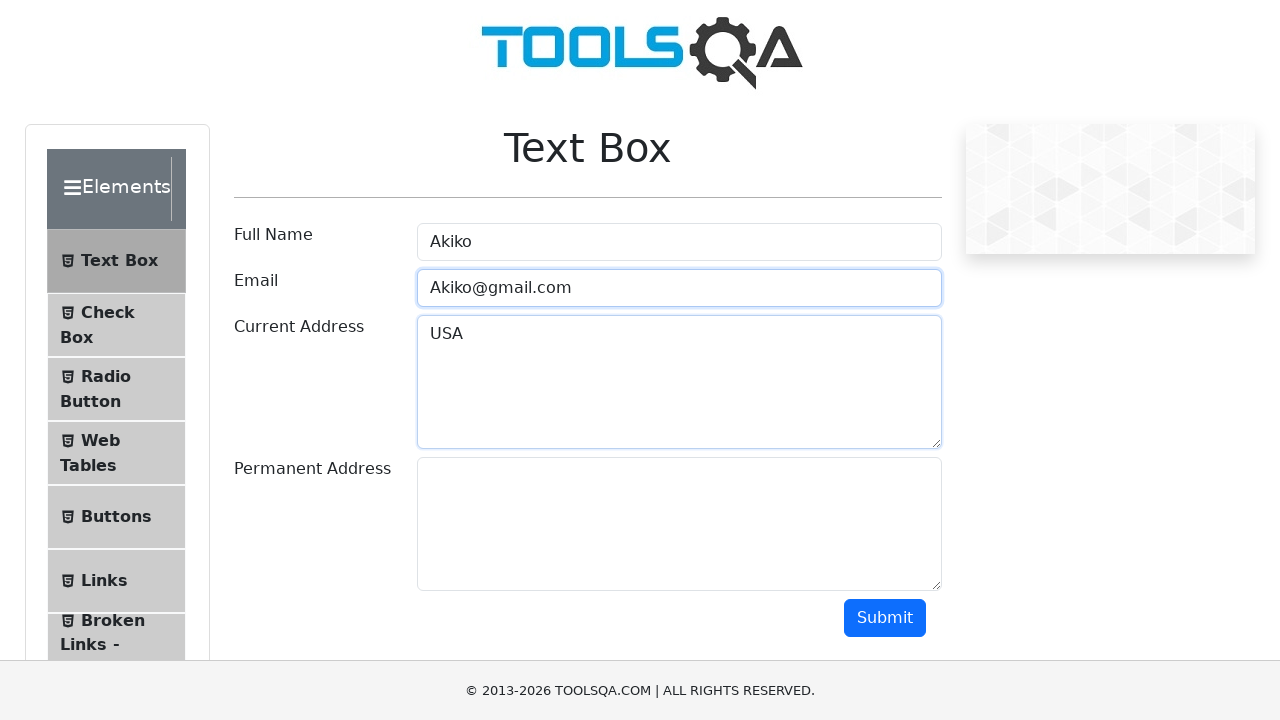

Filled permanent address field with 'USA1' on #permanentAddress
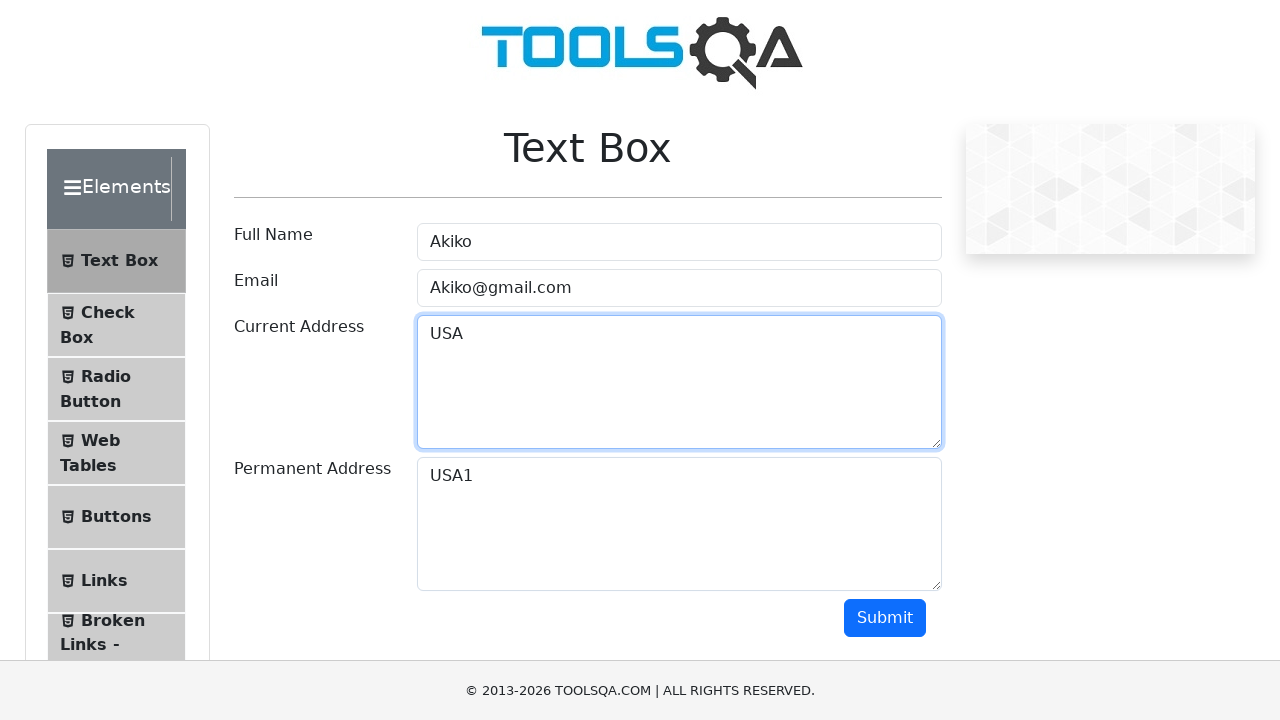

Clicked submit button at (885, 618) on #submit
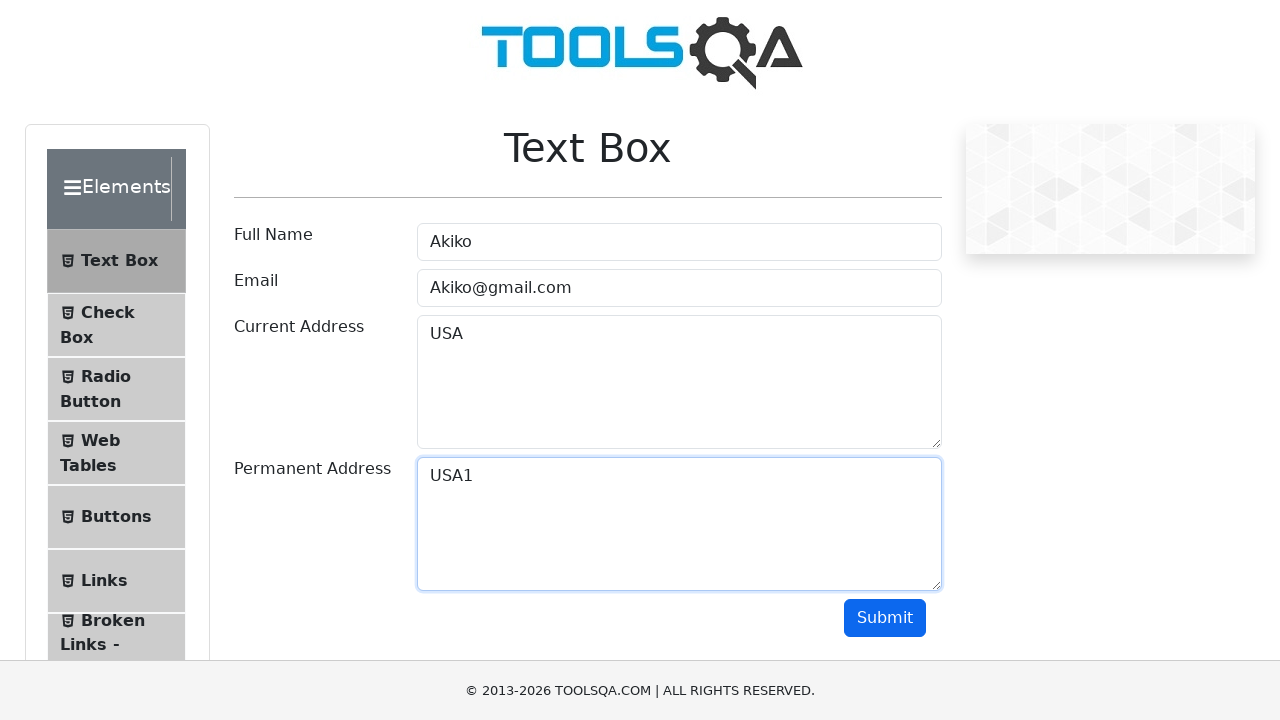

Results loaded and output name field is visible
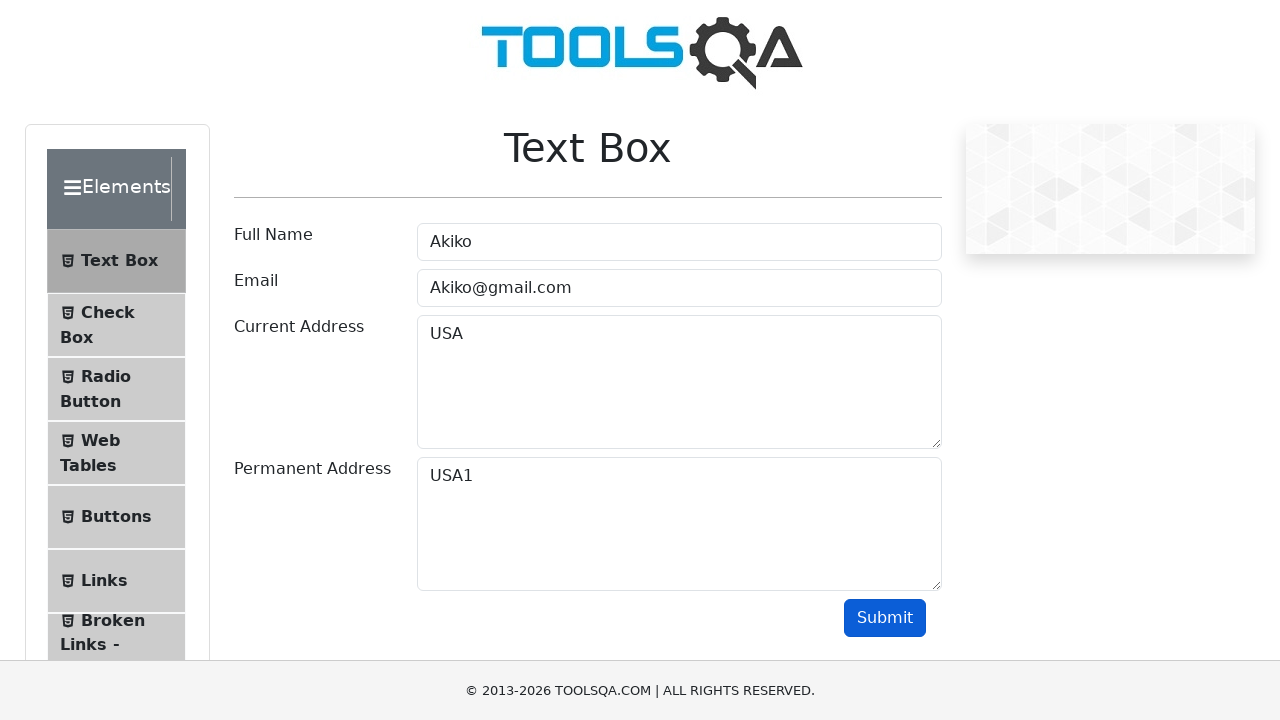

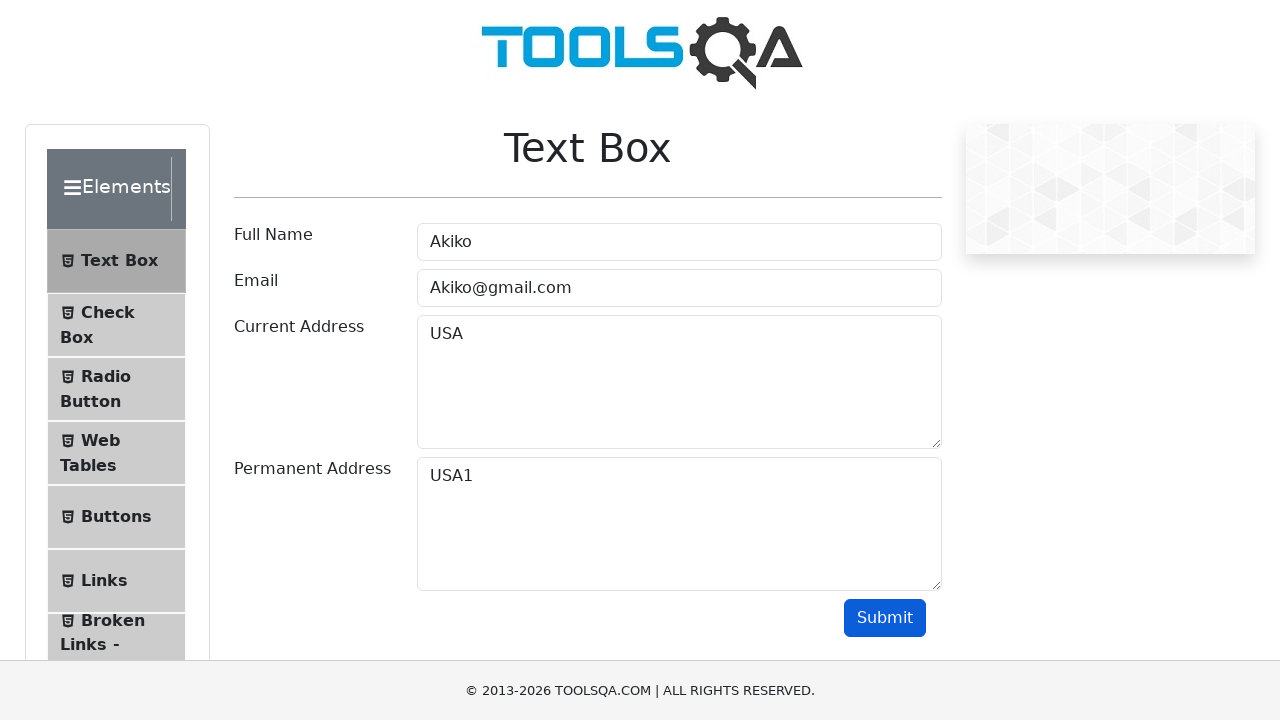